Tests drag and drop functionality by dragging a ball element to two different drop zones sequentially

Starting URL: https://v1.training-support.net/selenium/drag-drop

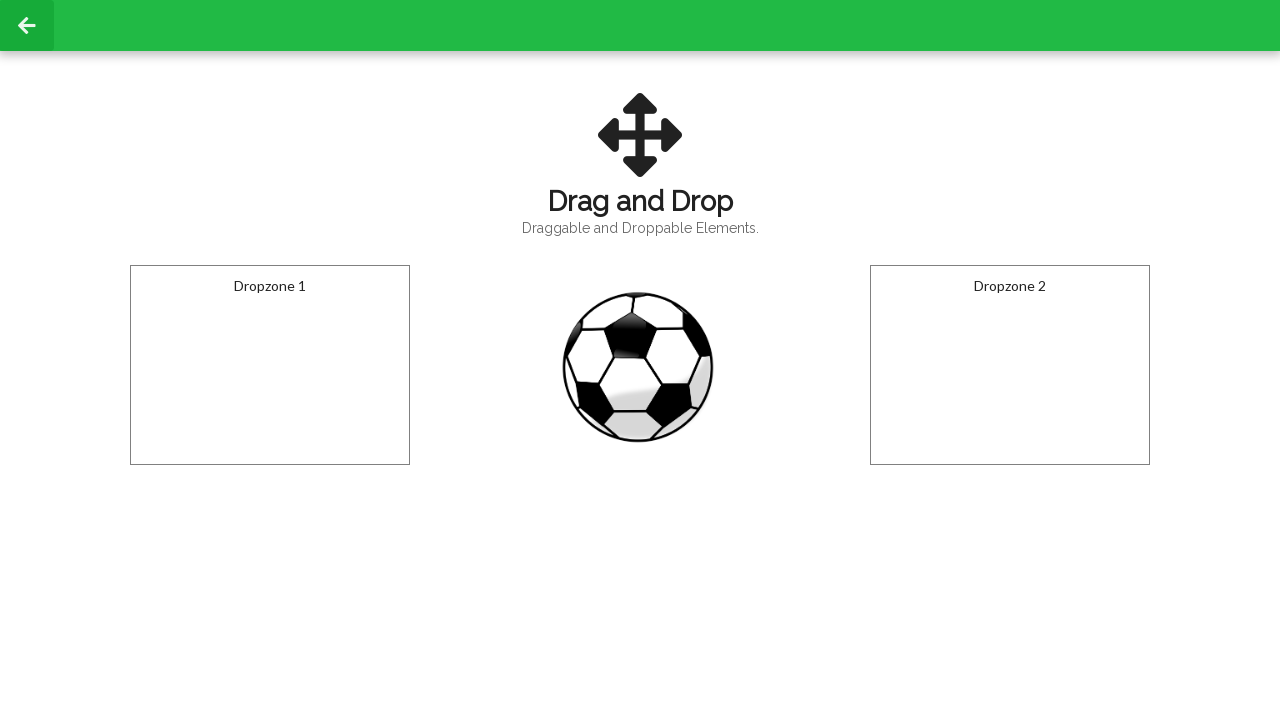

Located draggable ball element
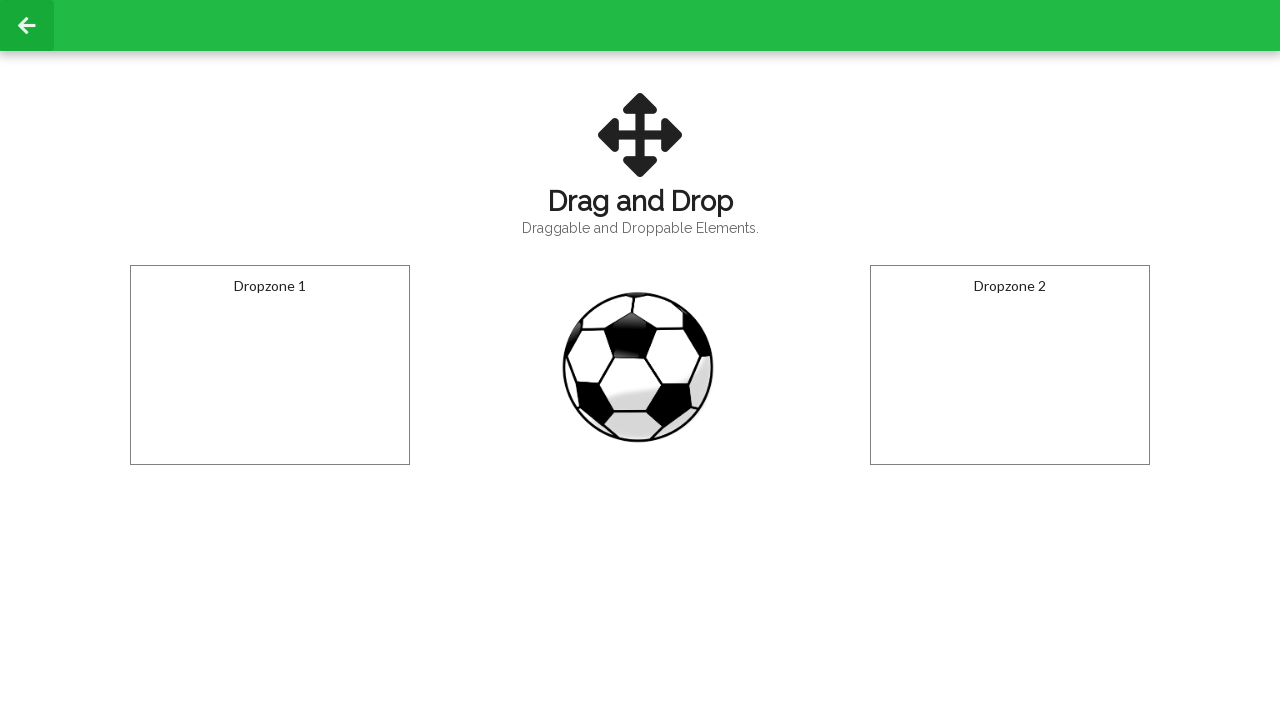

Located first drop zone
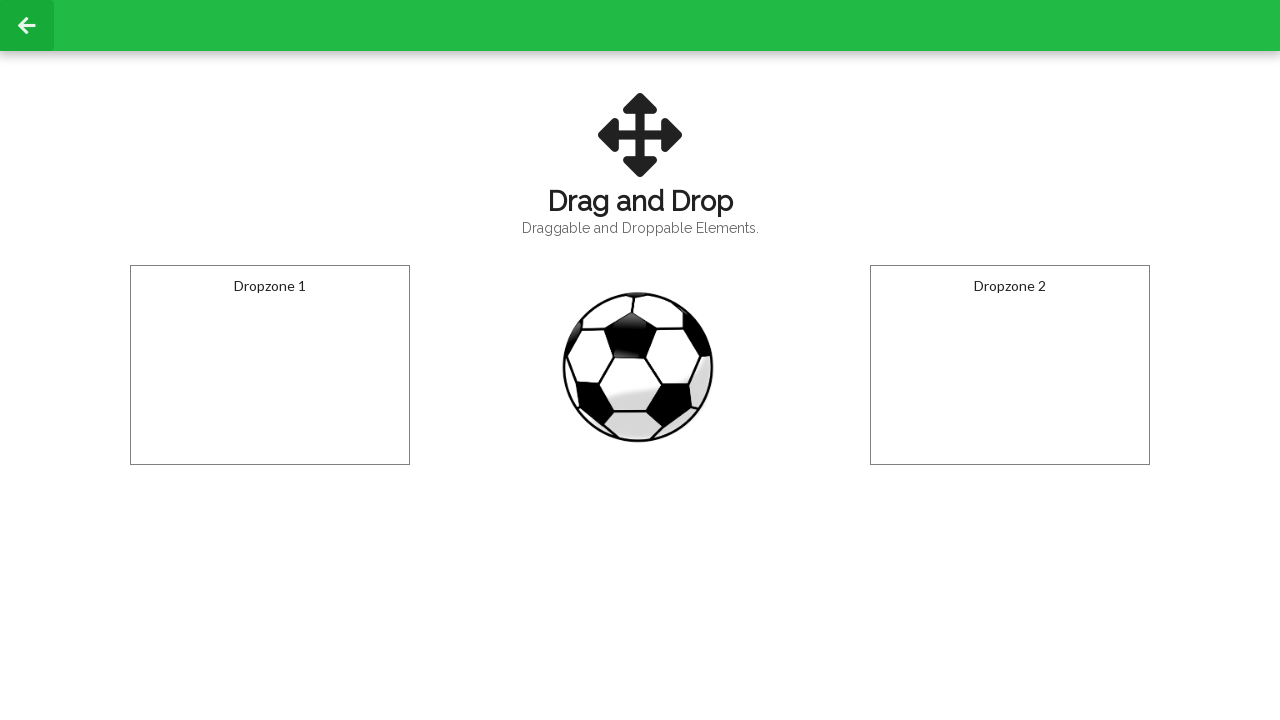

Located second drop zone
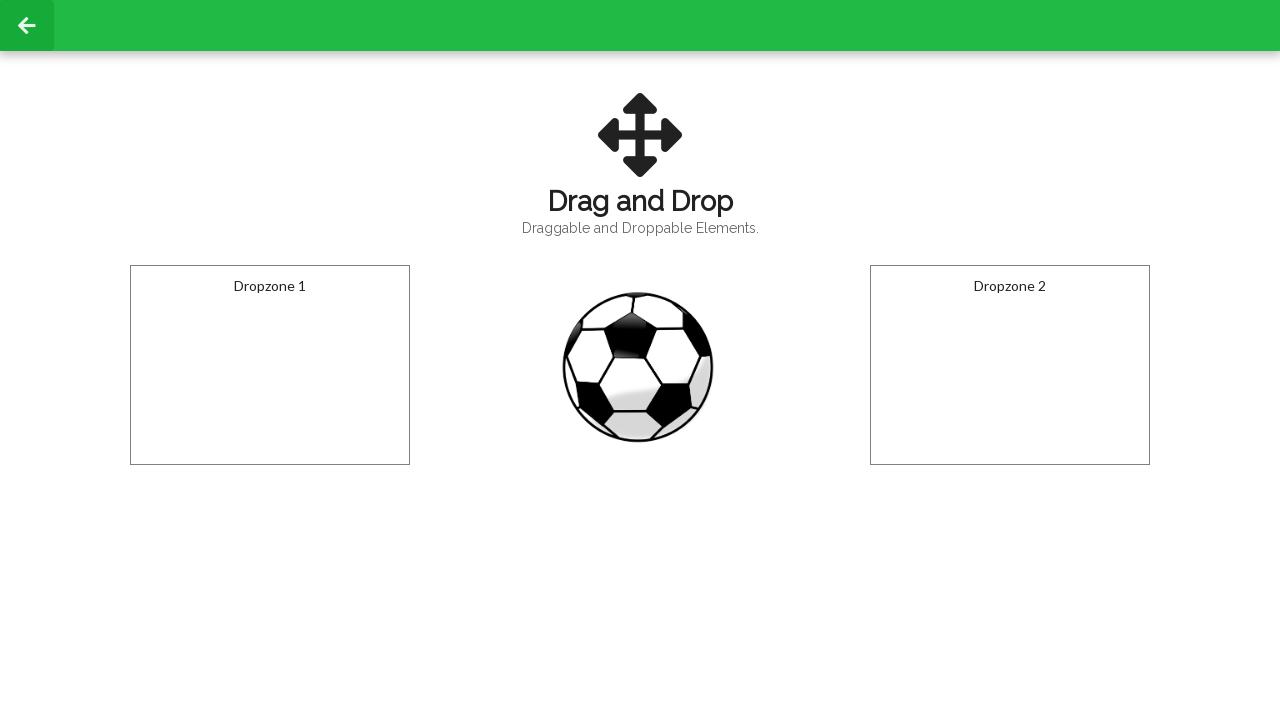

Dragged ball to first drop zone at (270, 365)
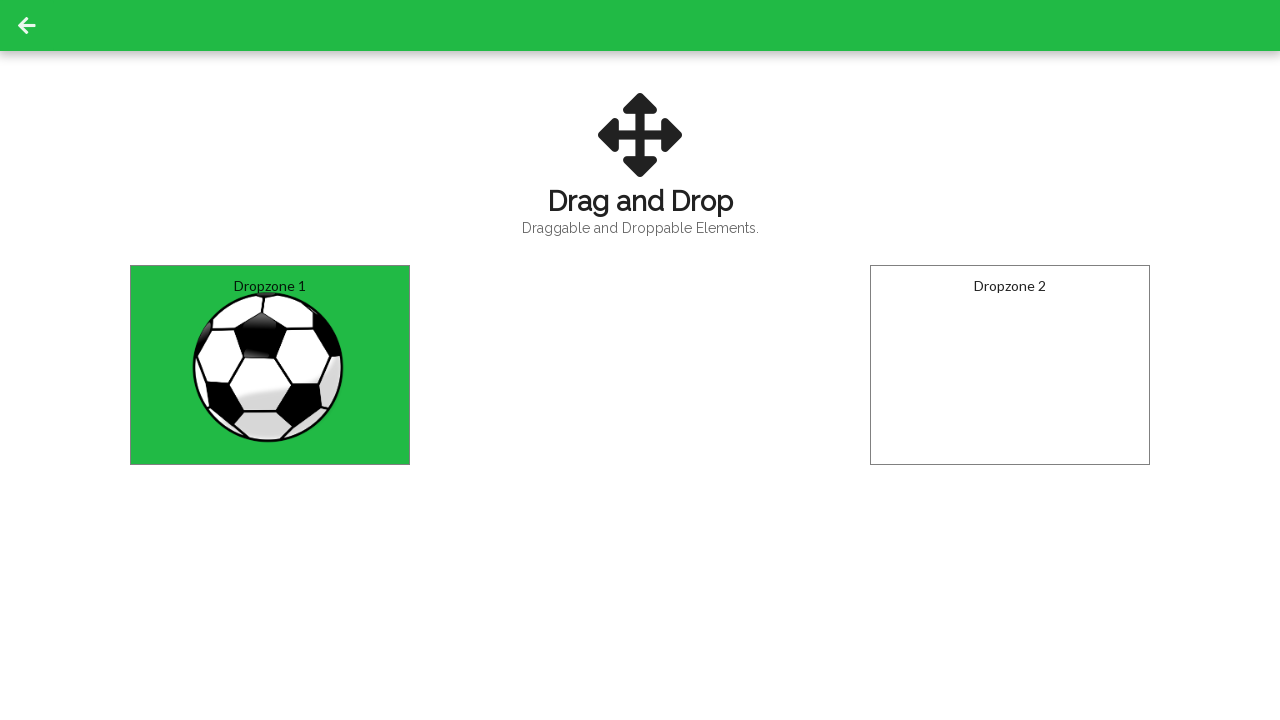

Dragged ball to second drop zone at (1010, 365)
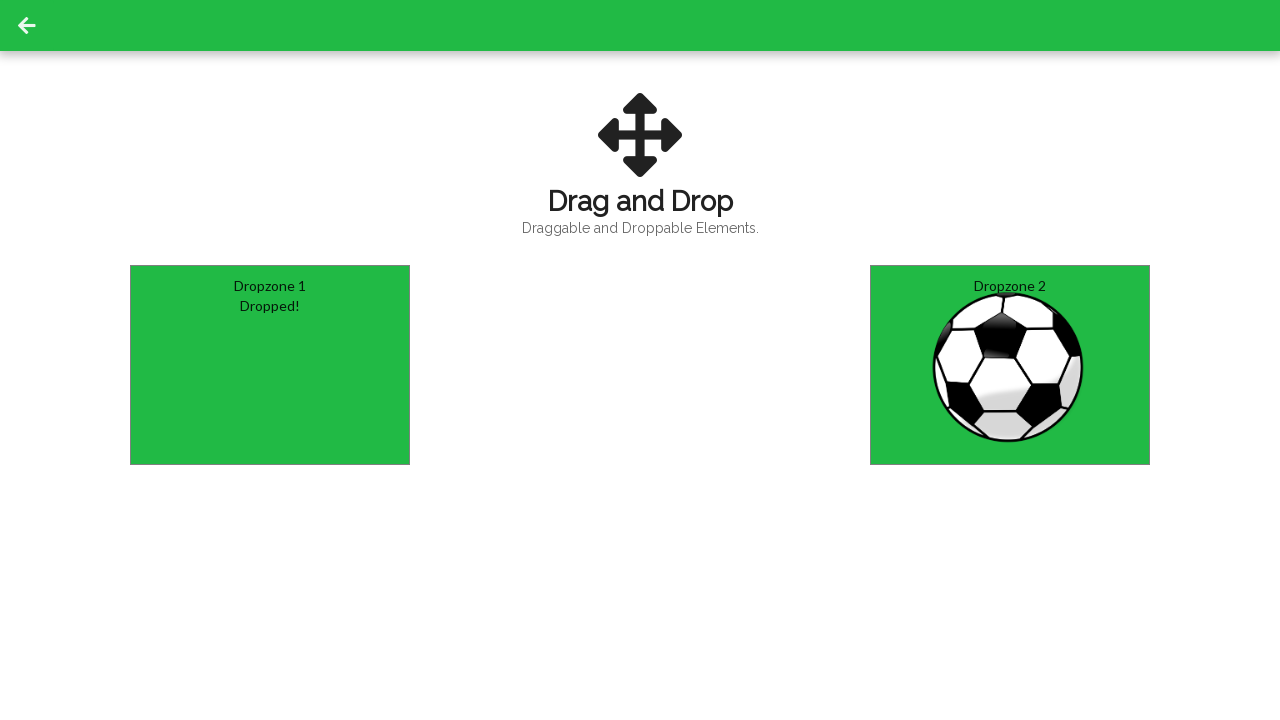

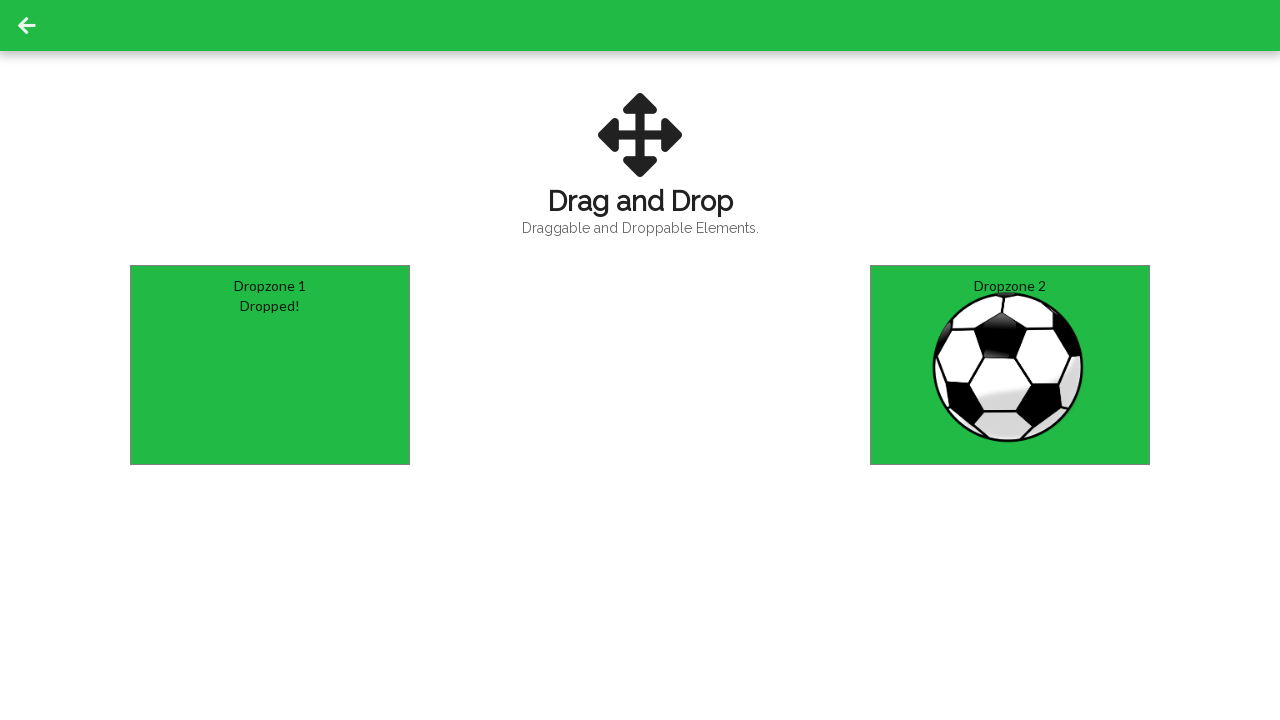